Navigates to the APSRTC Online bus booking website and verifies that links are present on the page, including specifically checking for footer links in the footer section.

Starting URL: https://www.apsrtconline.in/

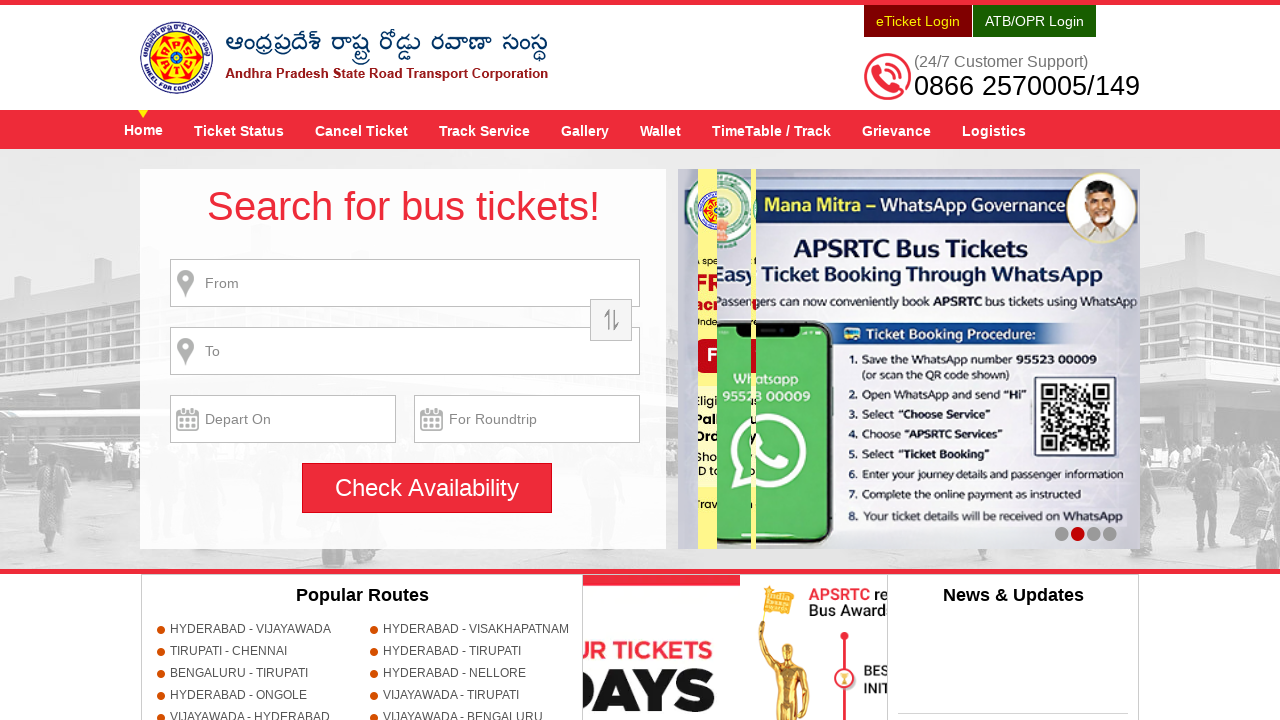

Waited for page links to load
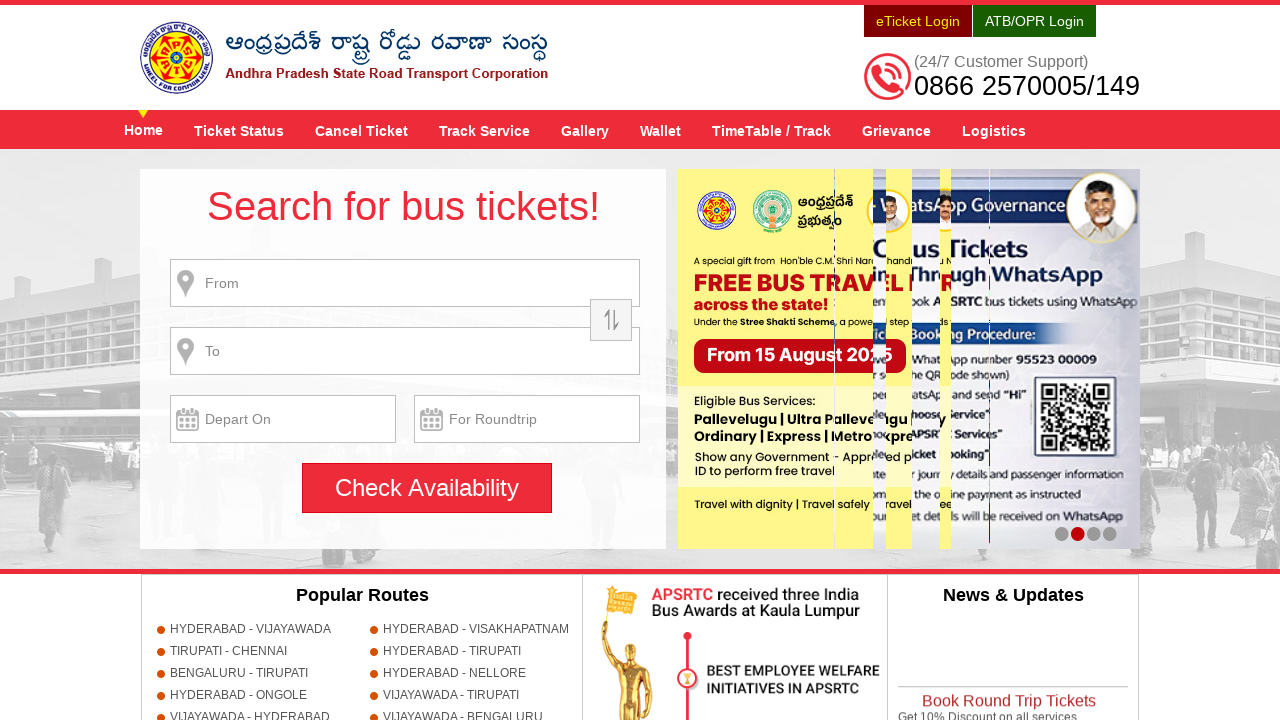

Verified footer section exists
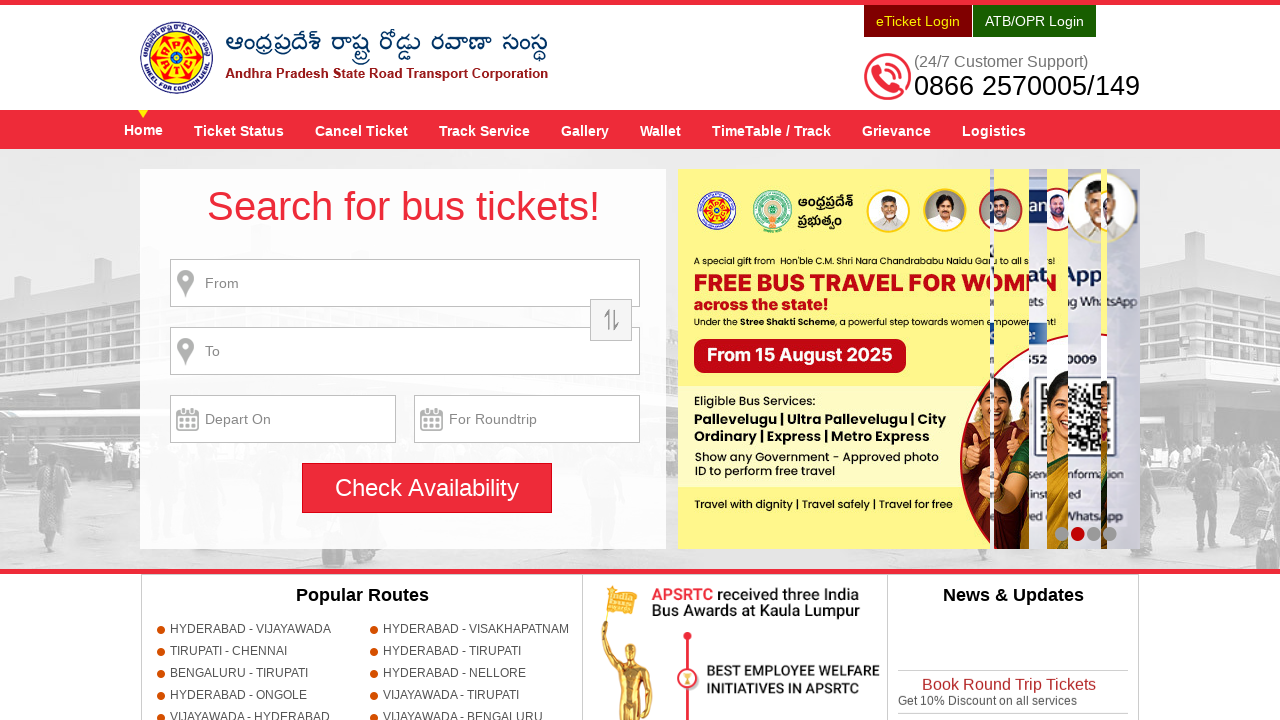

Verified footer contains links
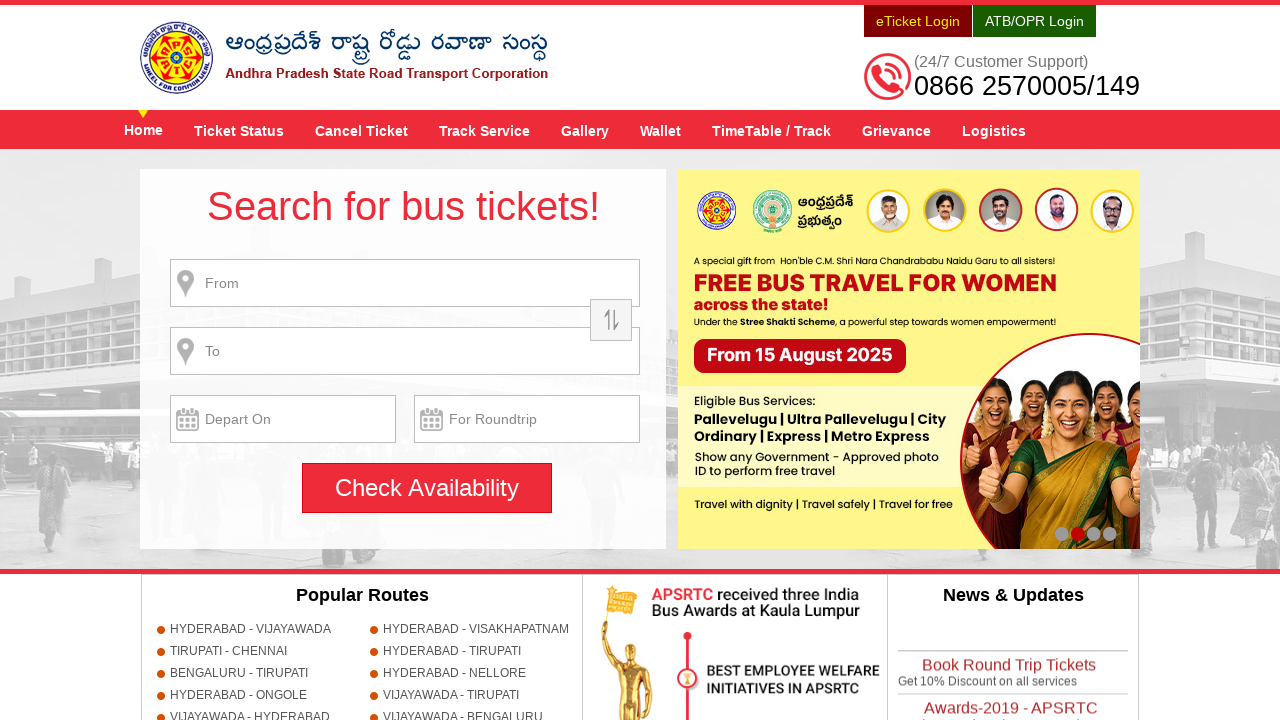

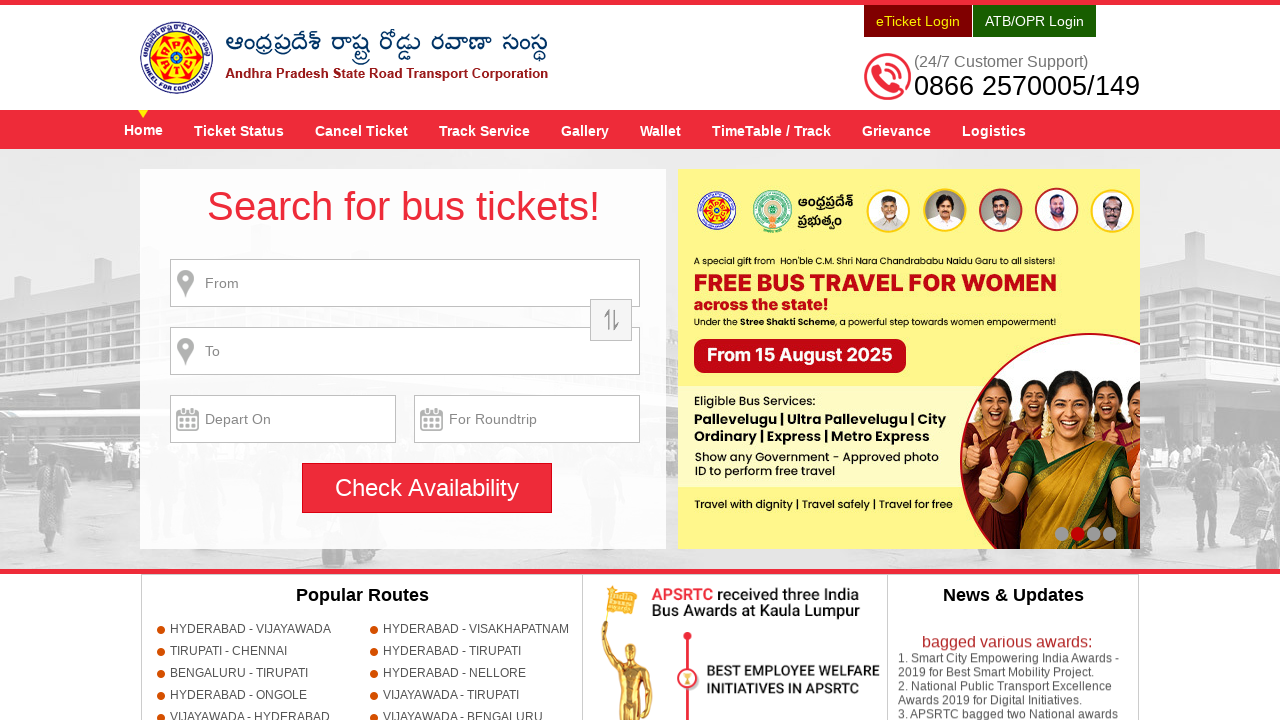